Automates Southwest Airlines check-in process by filling in passenger details and confirmation number

Starting URL: https://www.southwest.com/air/check-in/index.html

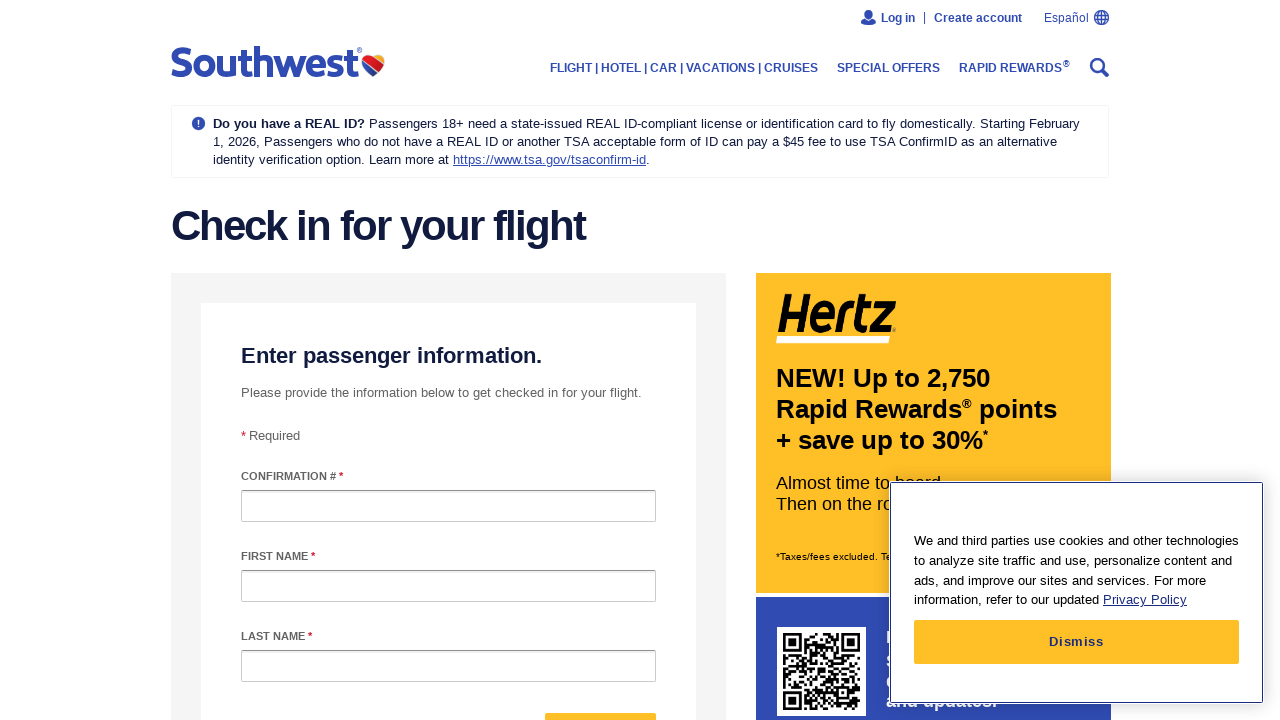

Filled confirmation number field with 'ABC123' on #confirmationNumber
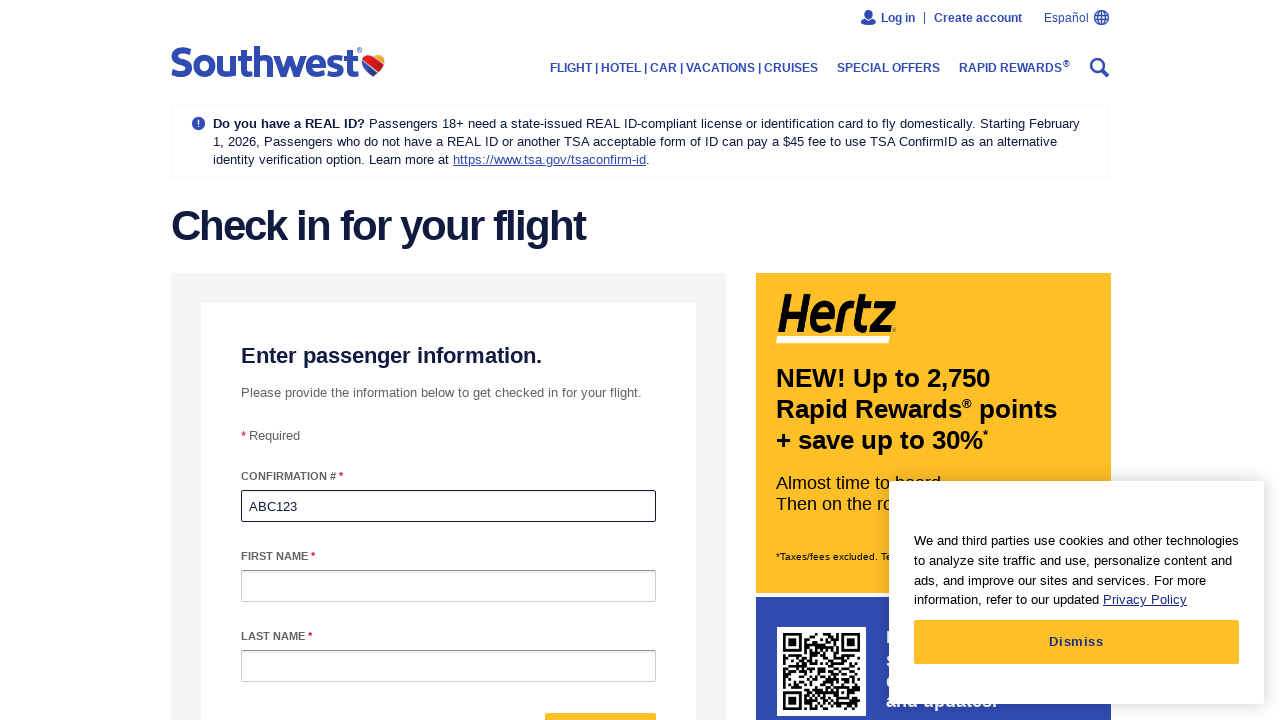

Filled passenger first name with 'John' on #passengerFirstName
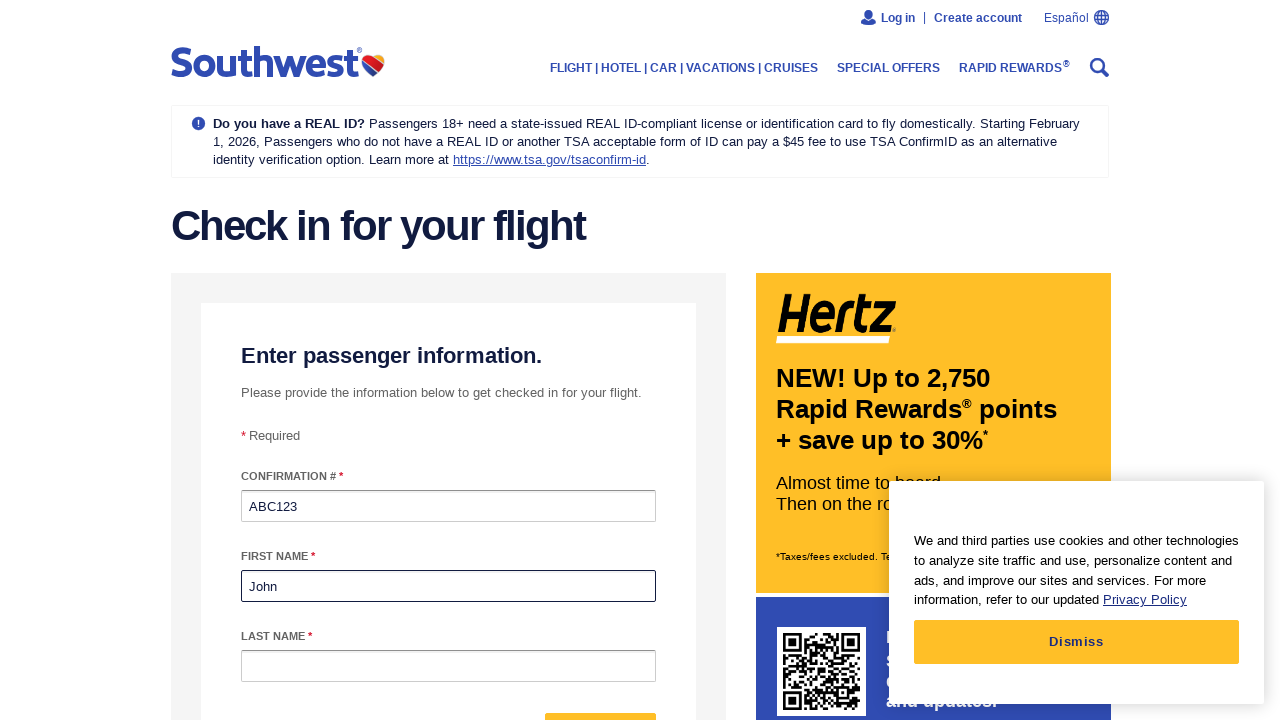

Filled passenger last name with 'Smith' on #passengerLastName
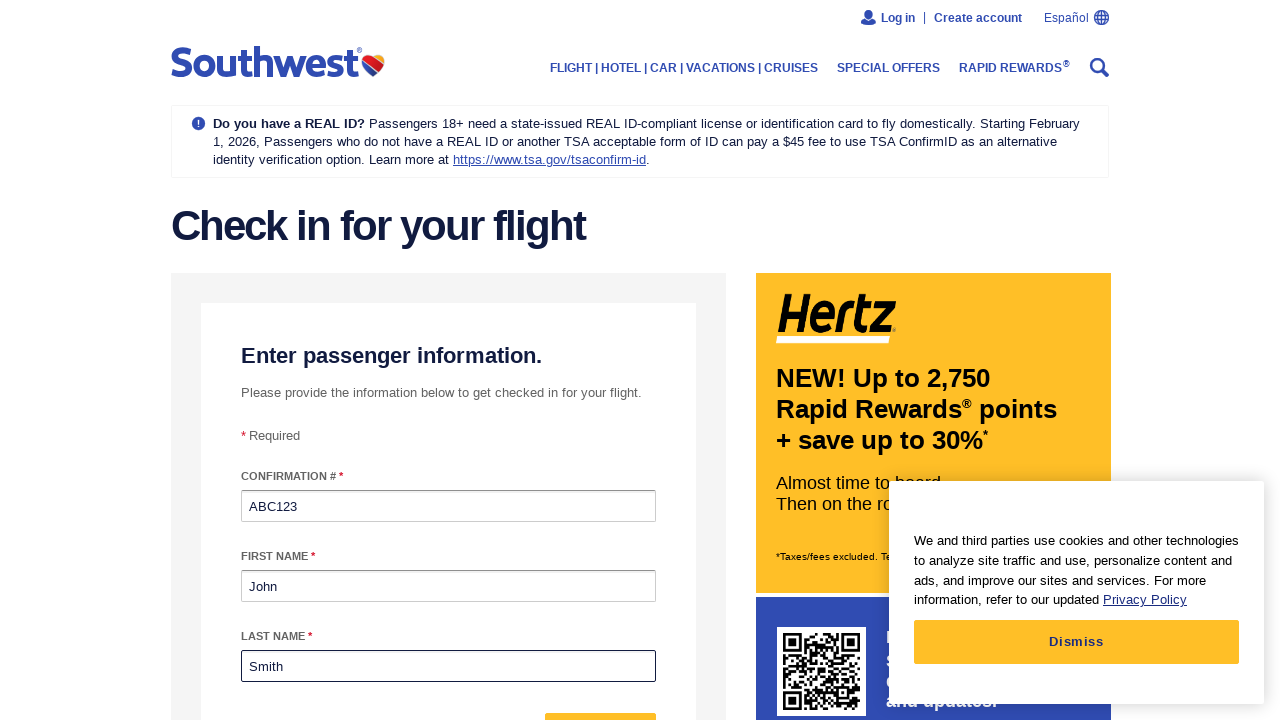

Clicked submit button to process Southwest Airlines check-in at (600, 696) on #form-mixin--submit-button
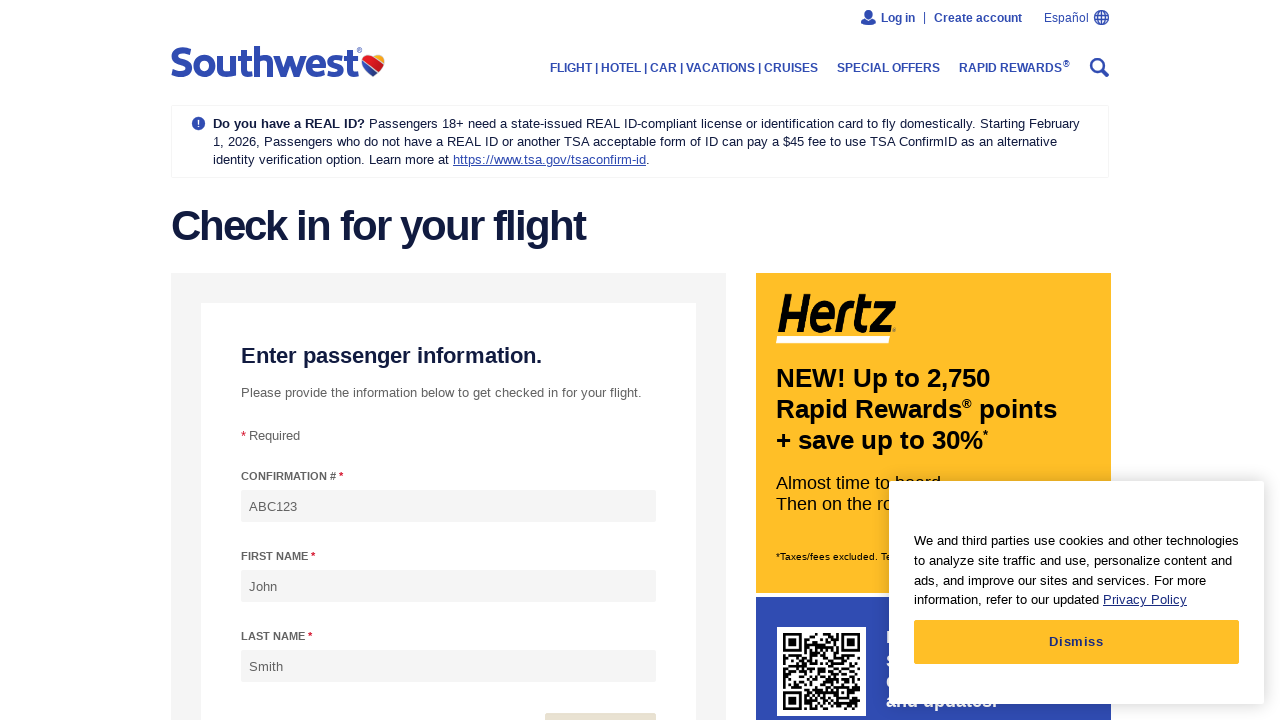

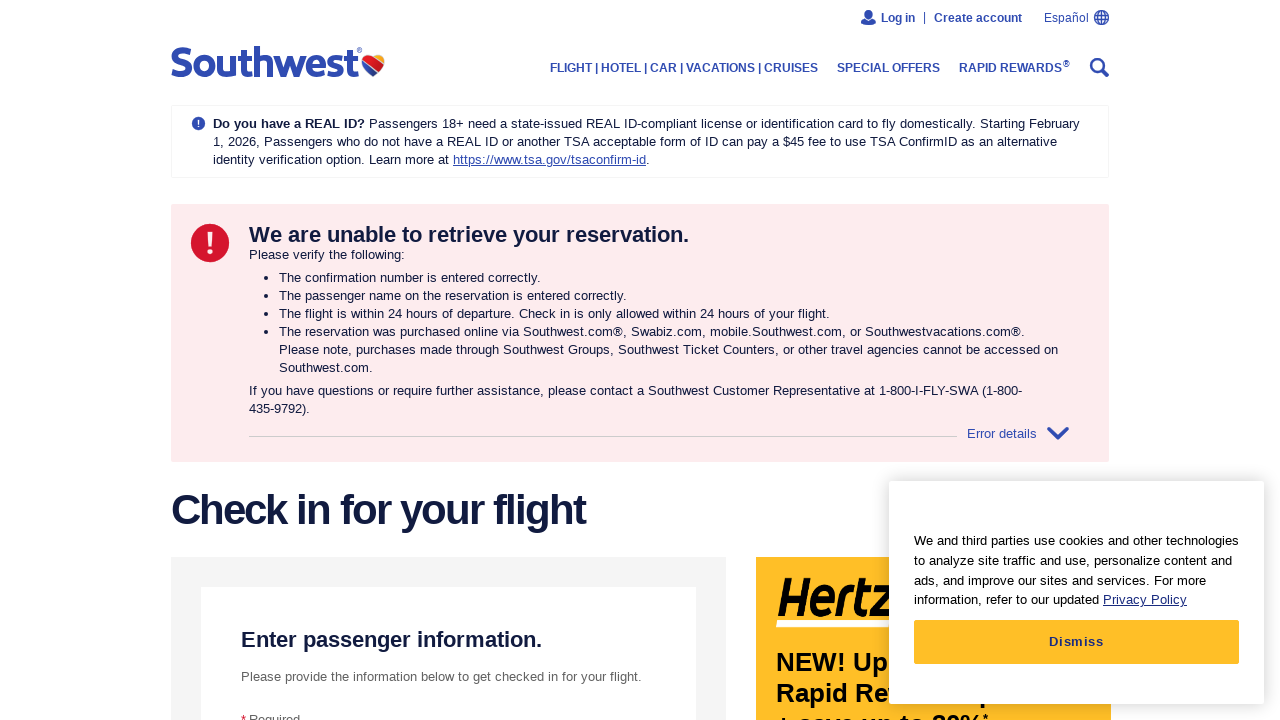